Navigates to the homepage, clicks the 10th link (Drag and Drop), and verifies the page heading displays "Drag and Drop"

Starting URL: https://the-internet.herokuapp.com

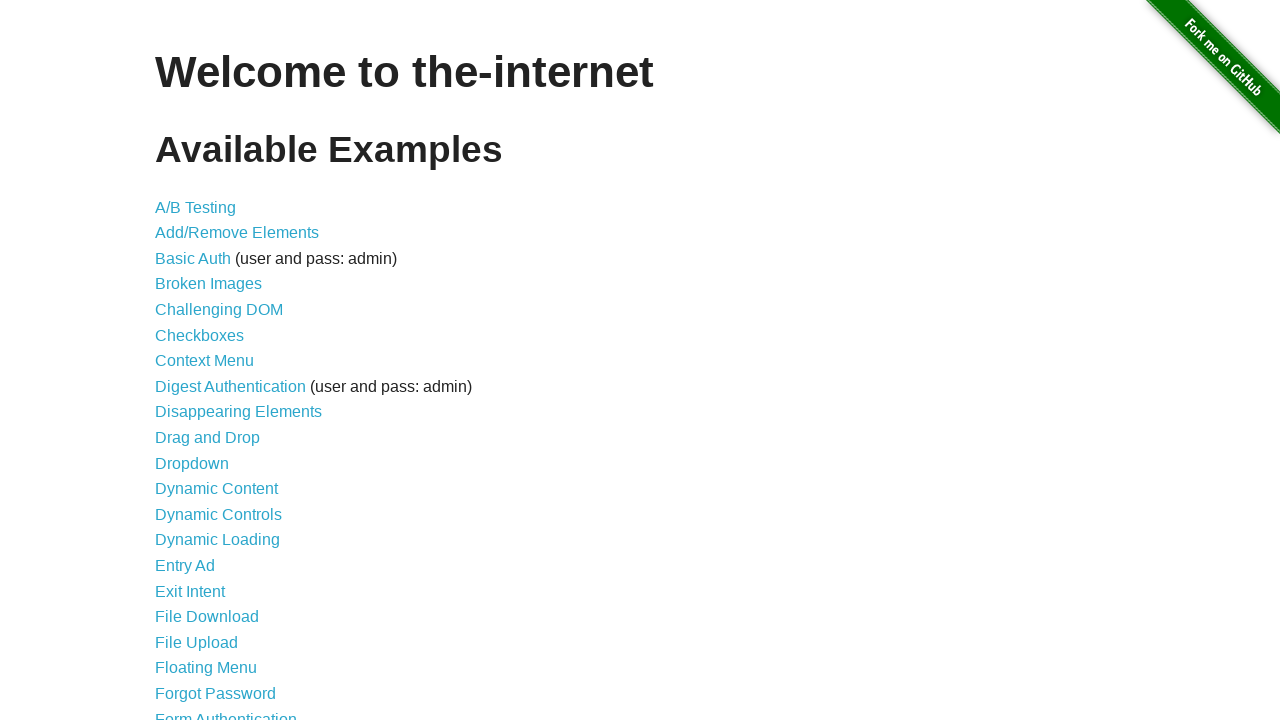

Navigated to https://the-internet.herokuapp.com
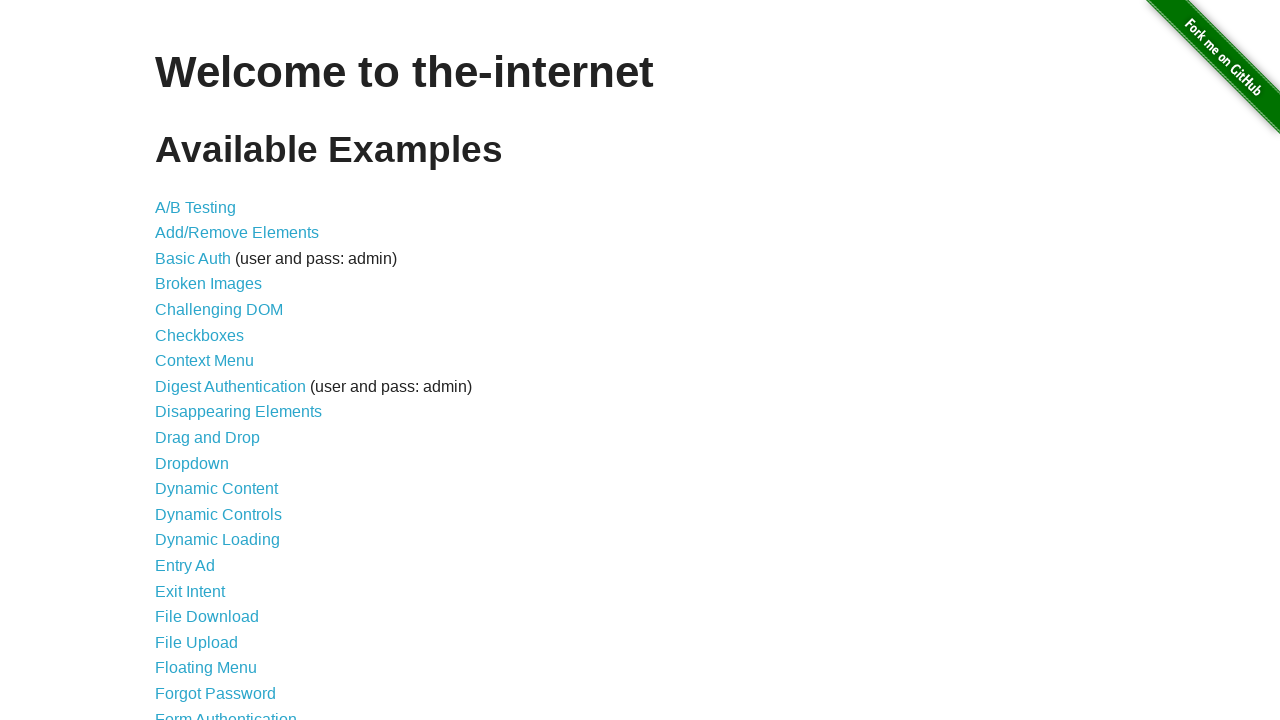

Retrieved all anchor links on the page
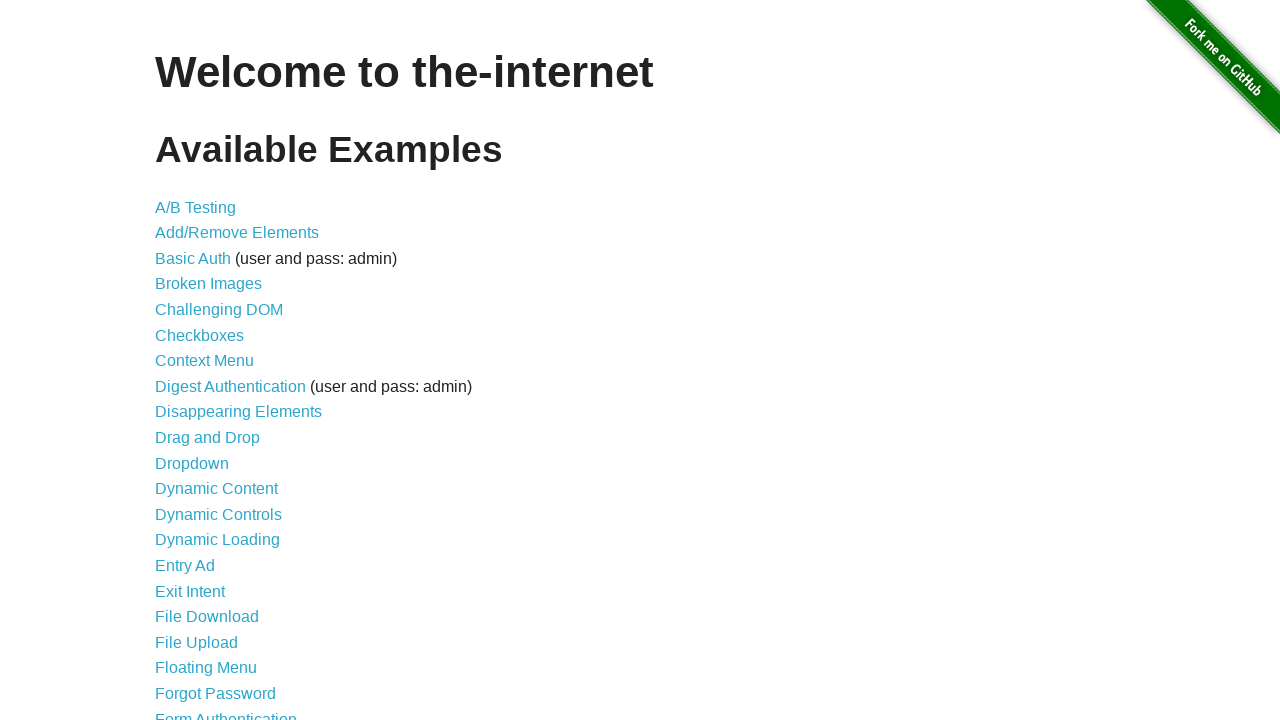

Clicked the 10th link (Drag and Drop) at (208, 438) on a >> nth=10
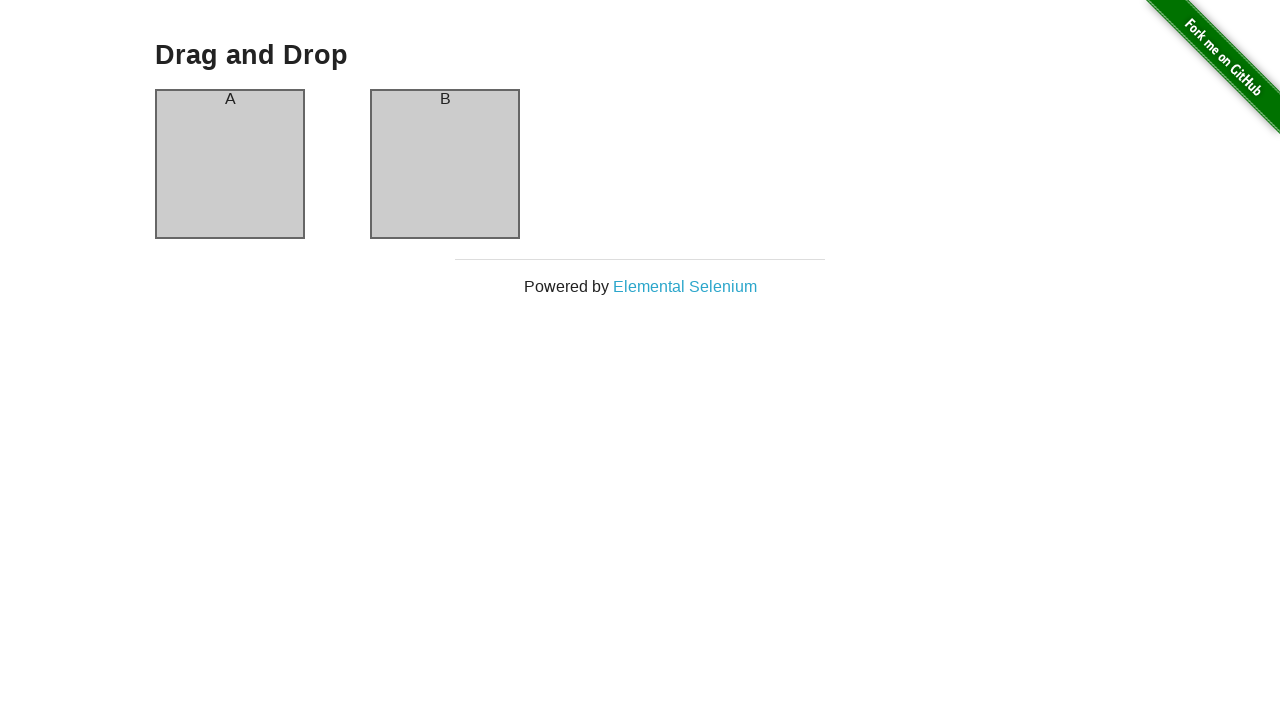

Located the page heading element
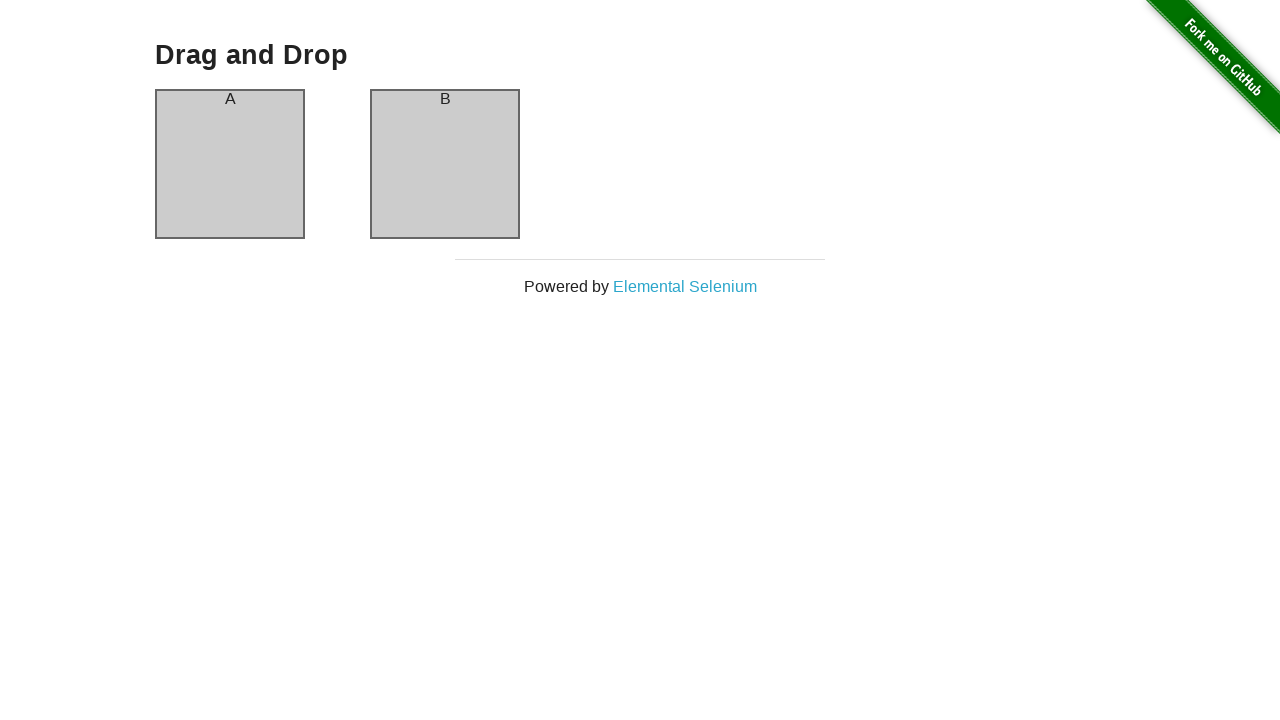

Page heading element is now visible
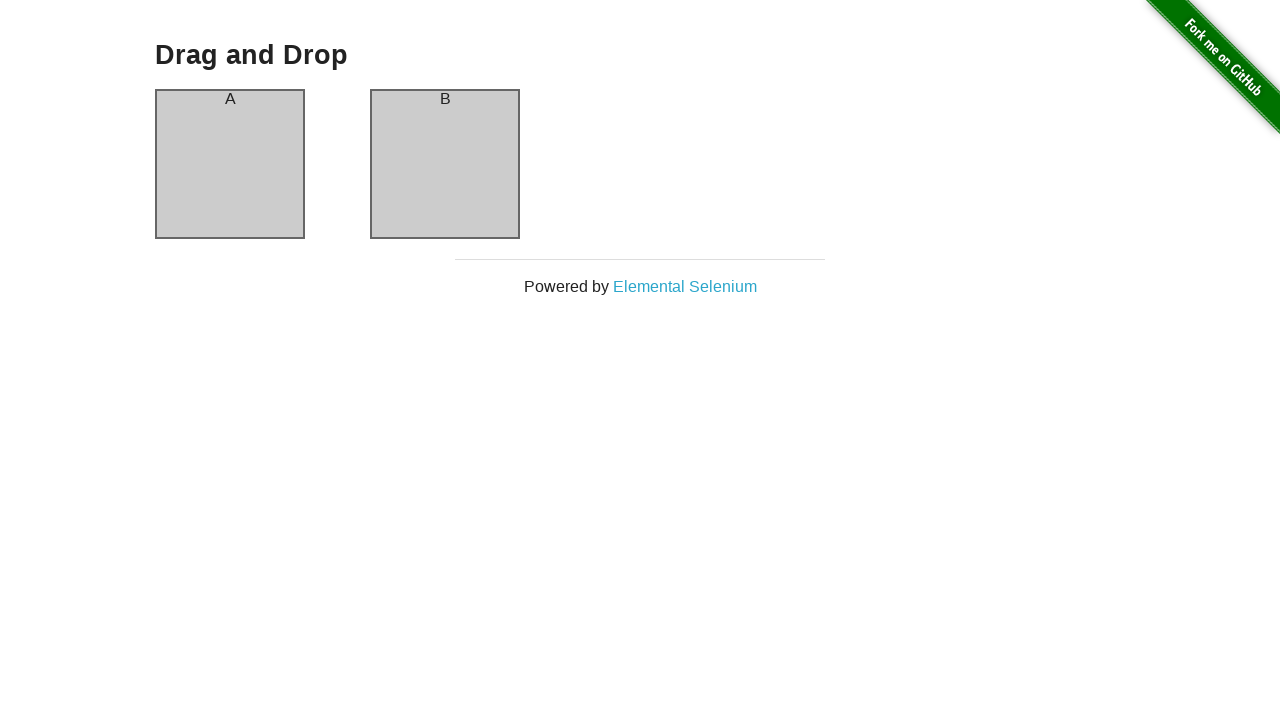

Verified page heading displays 'Drag and Drop'
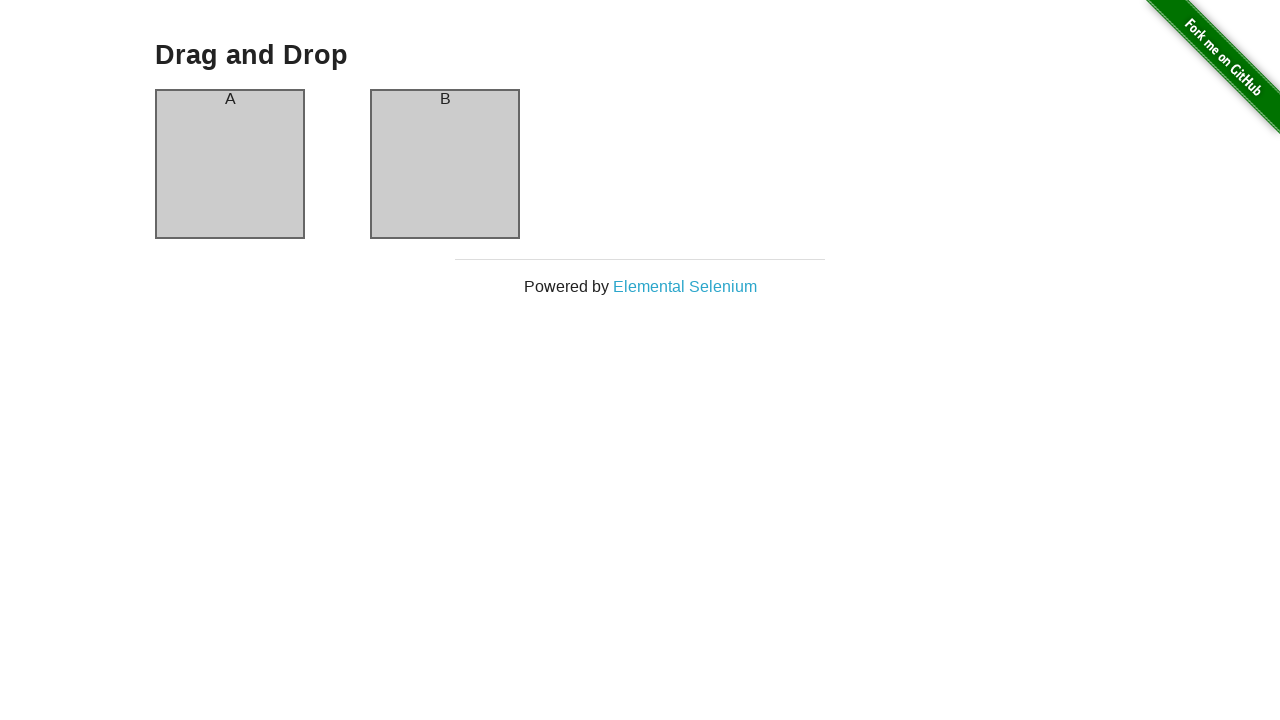

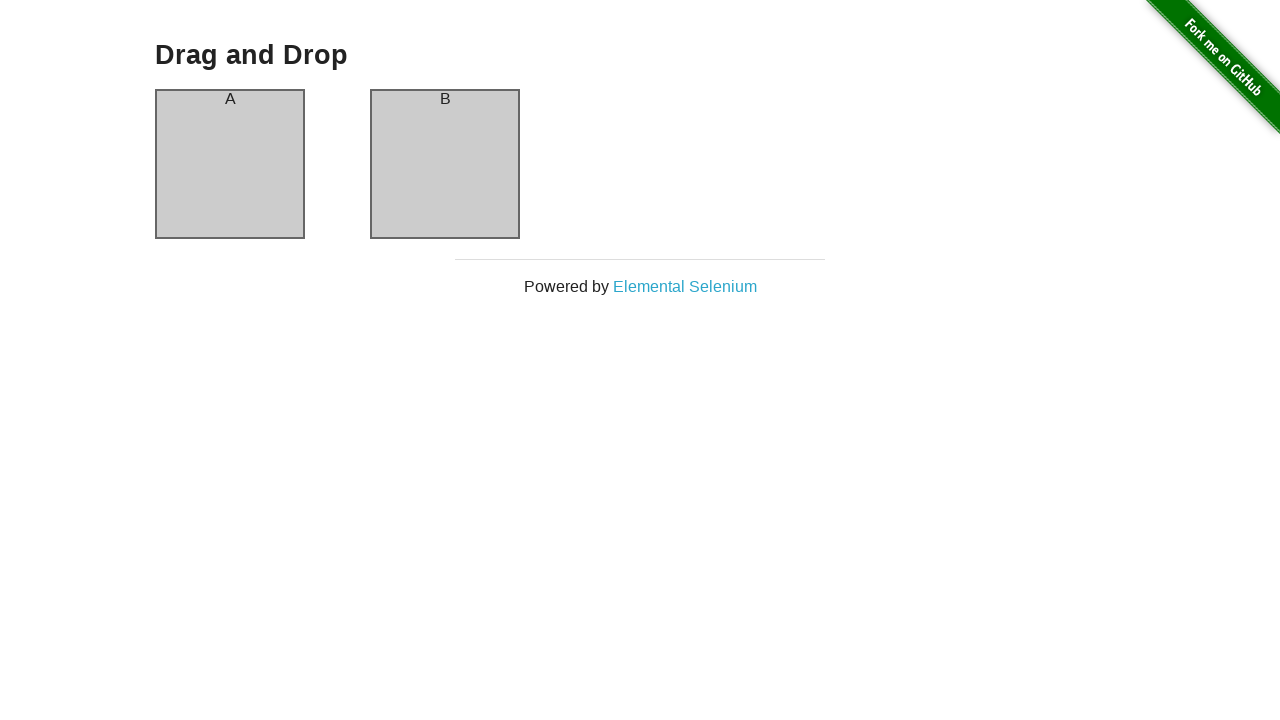